Tests navigation by clicking the A/B Testing link and then navigating back to verify page titles

Starting URL: https://practice.cydeo.com

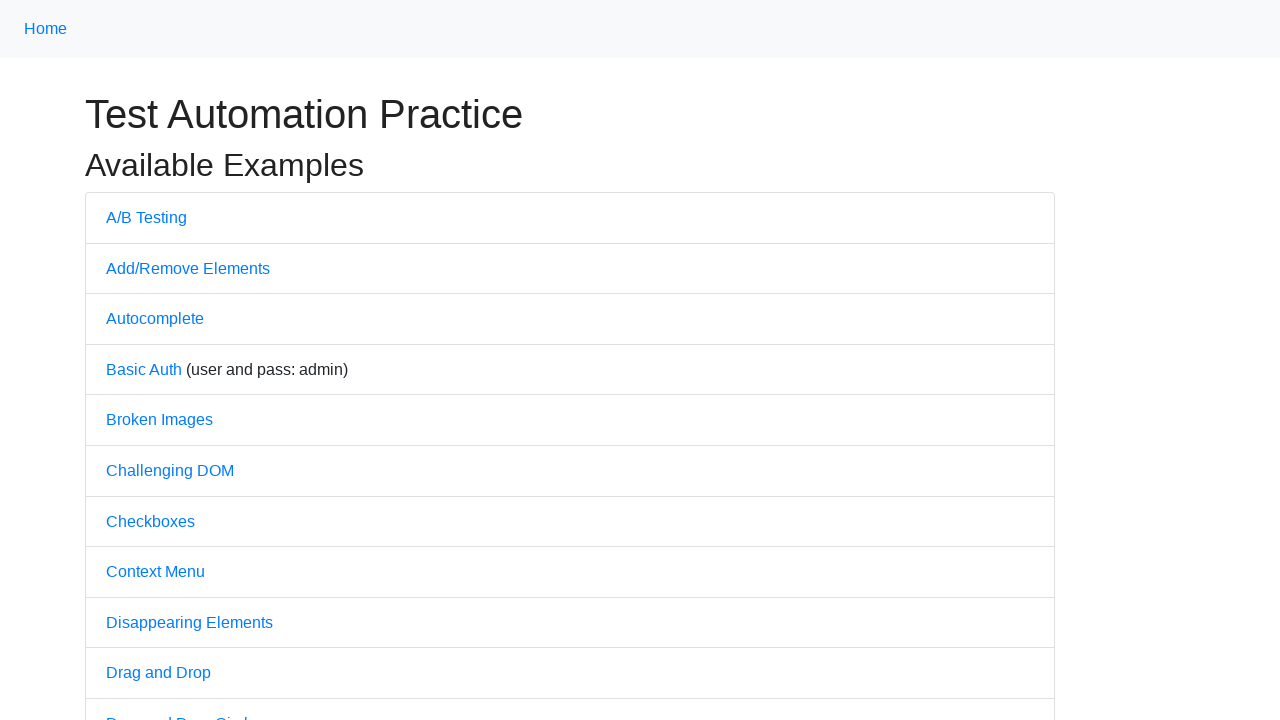

Clicked on A/B Testing link at (146, 217) on text=A/B Testing
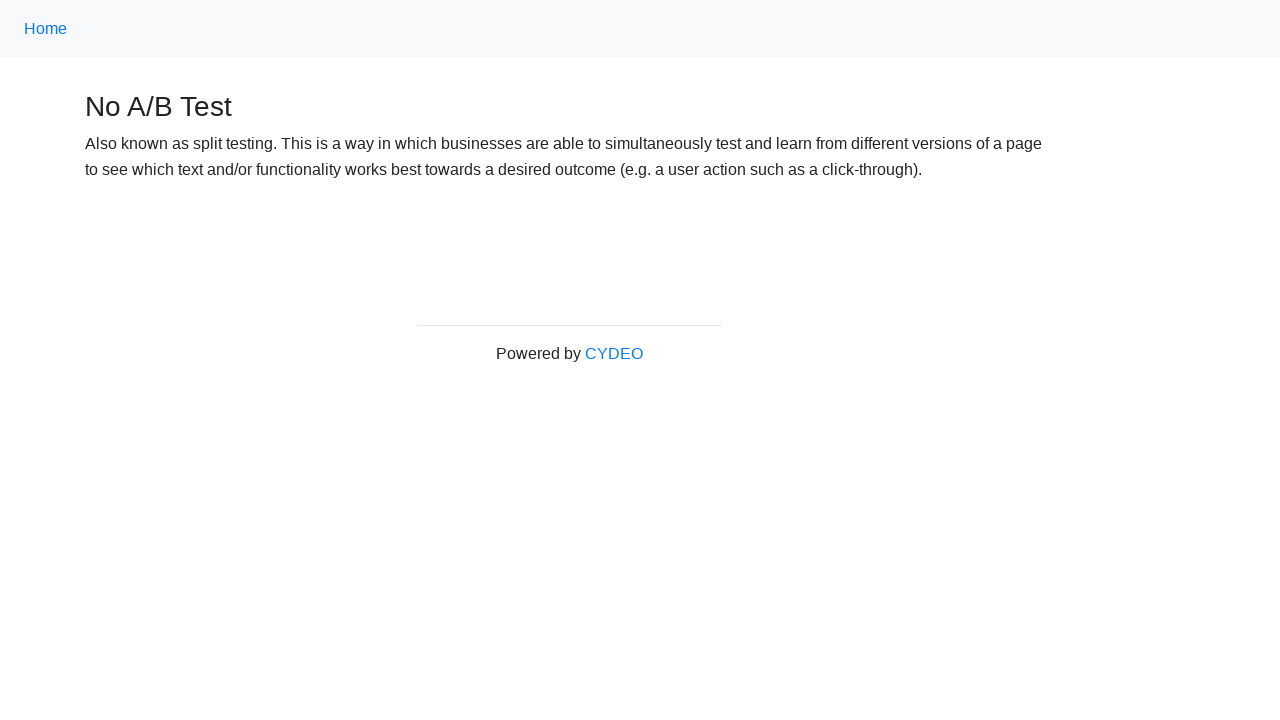

A/B Testing page loaded (networkidle)
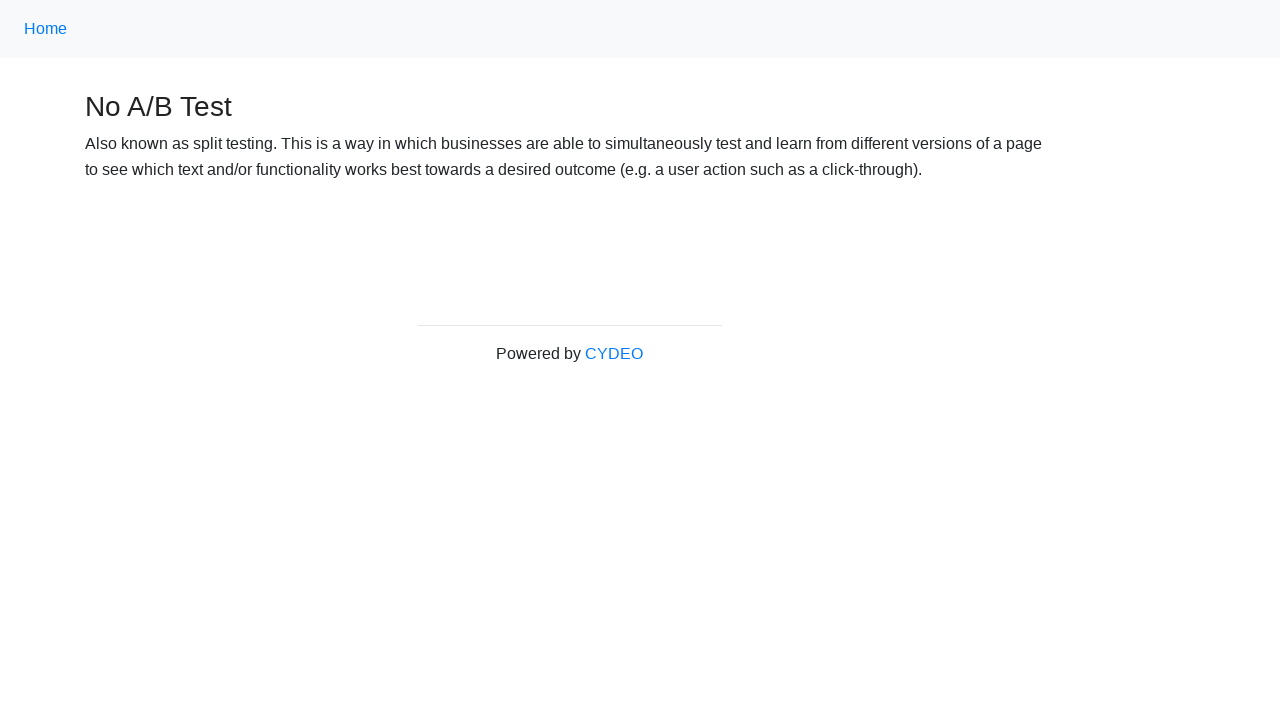

Verified page title is 'No A/B Test'
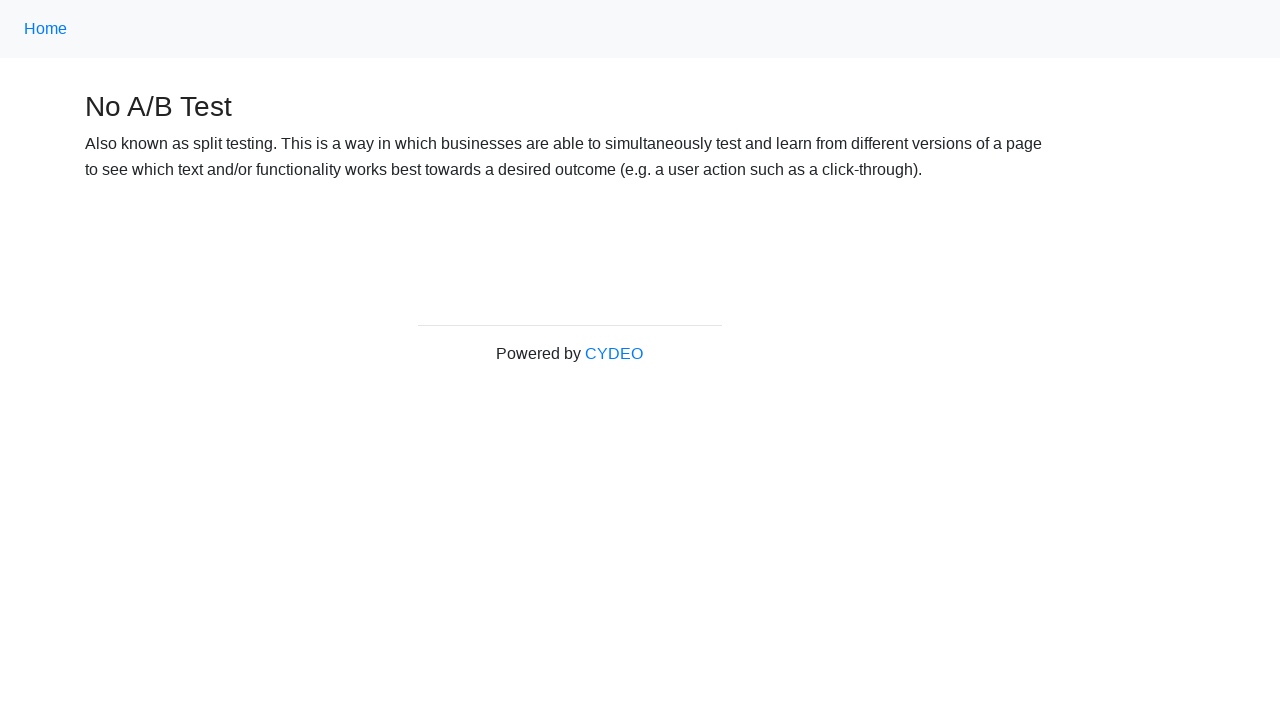

Navigated back to previous page
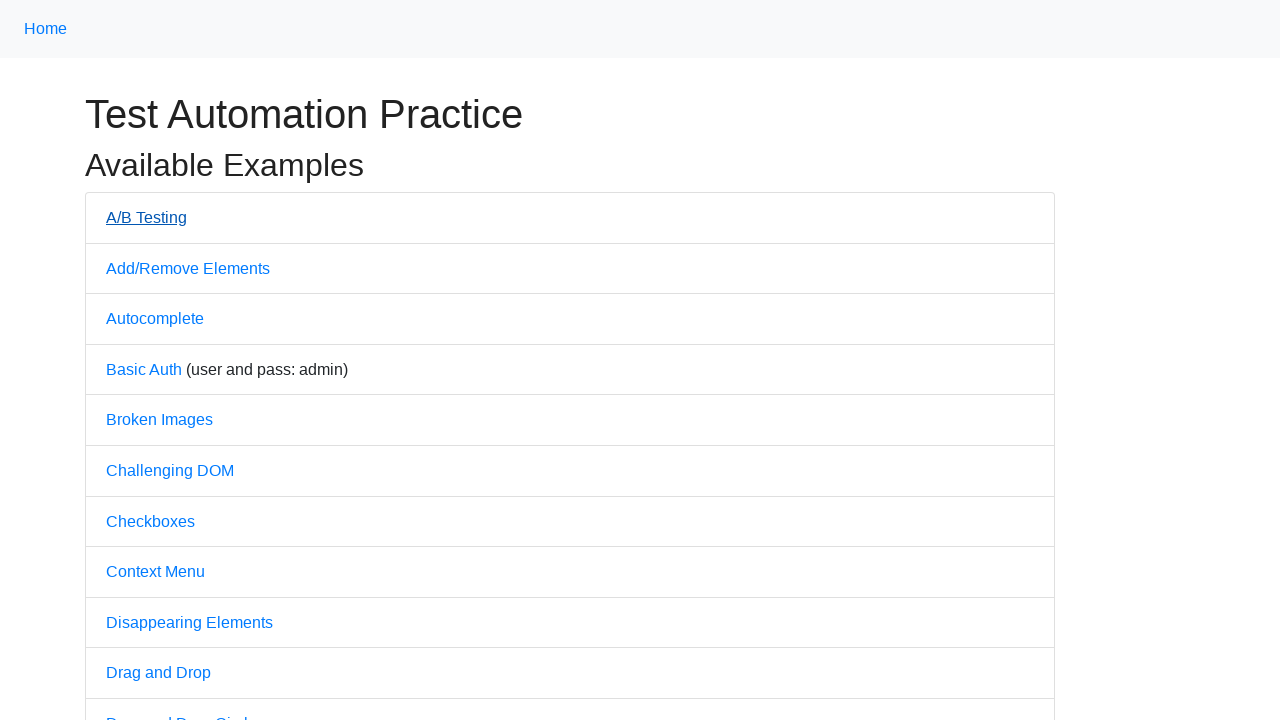

Practice page loaded (networkidle)
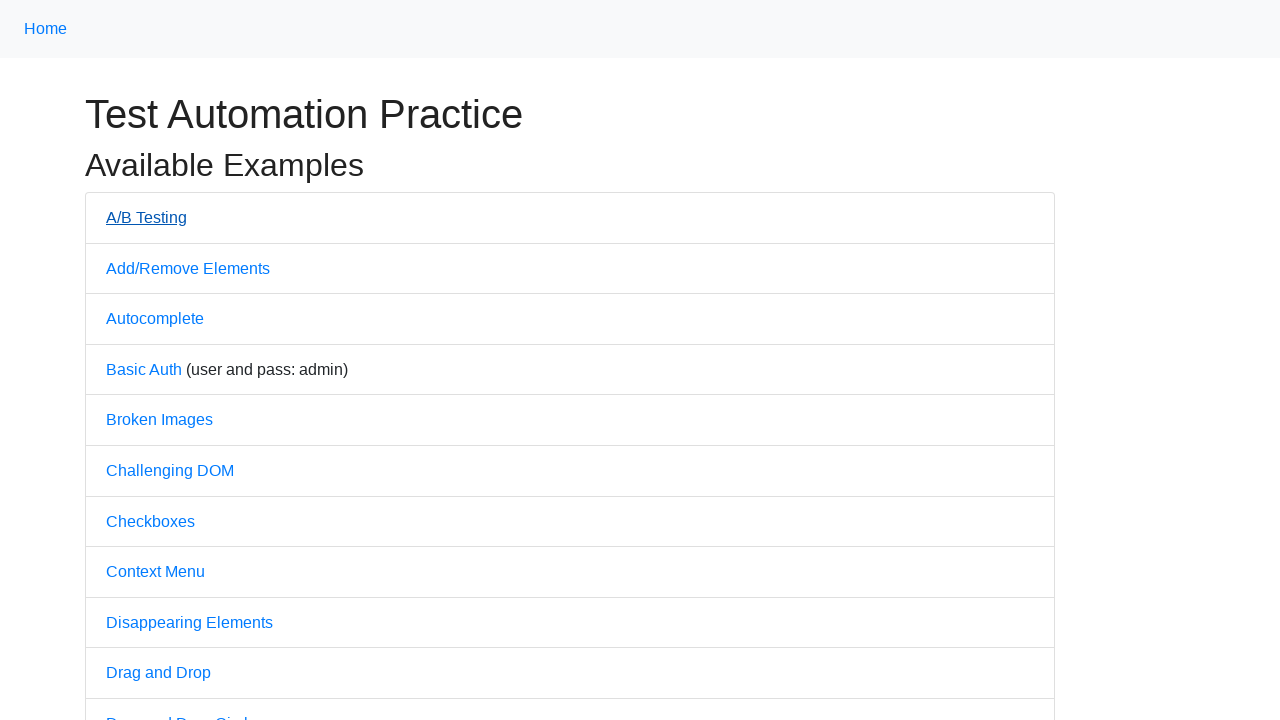

Verified page title is 'Practice'
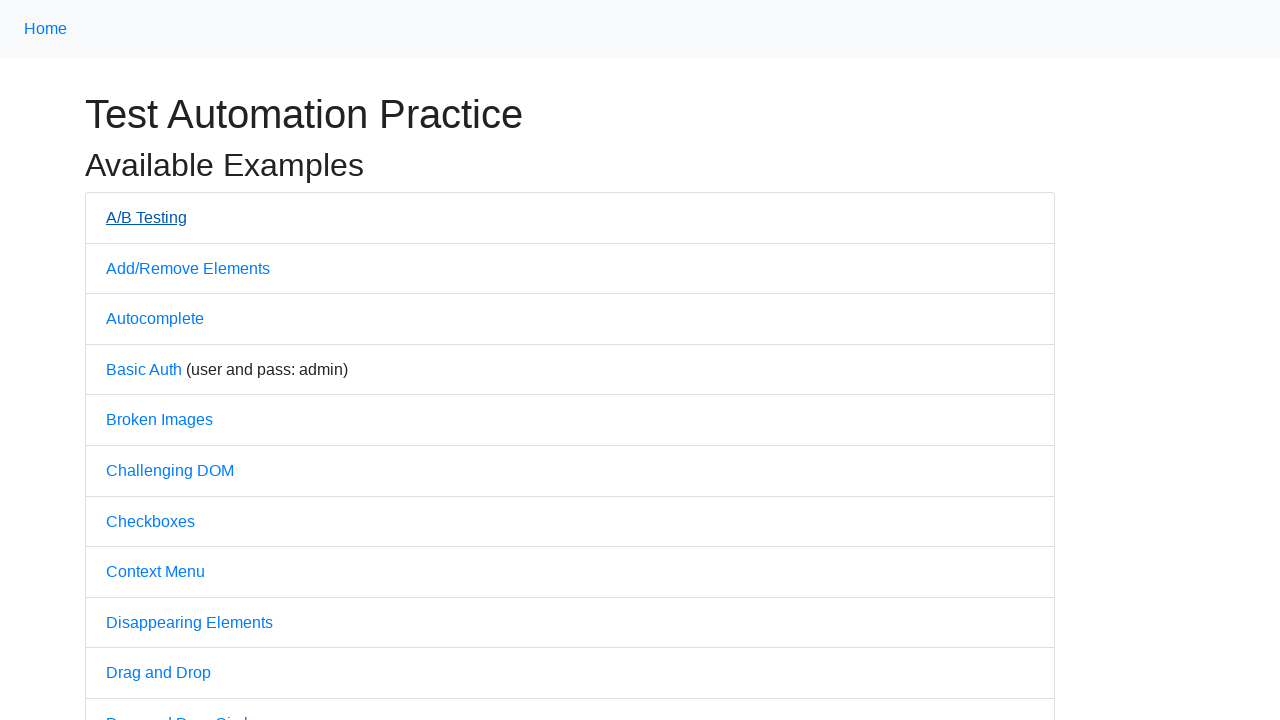

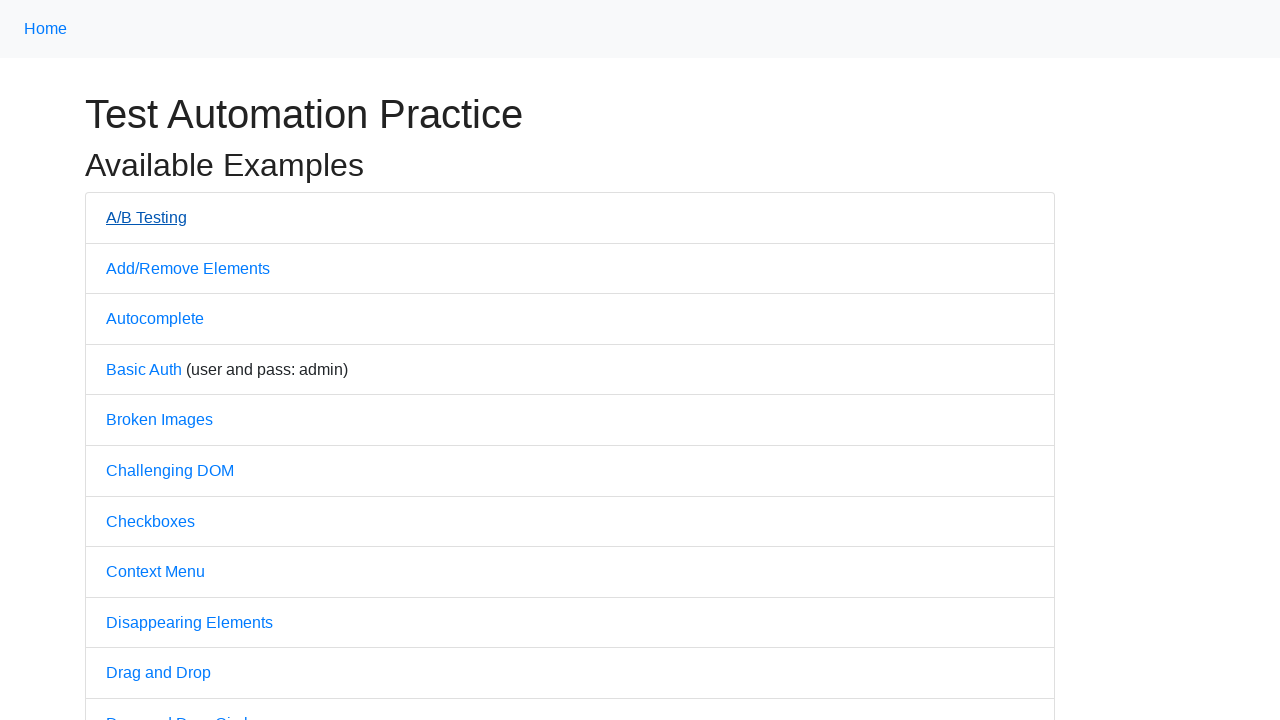